Tests button functionality on a demo signup page by locating a button element named "home", verifying its value attribute equals "Home", and clicking it to navigate to the home page.

Starting URL: https://qavbox.github.io/demo/signup/

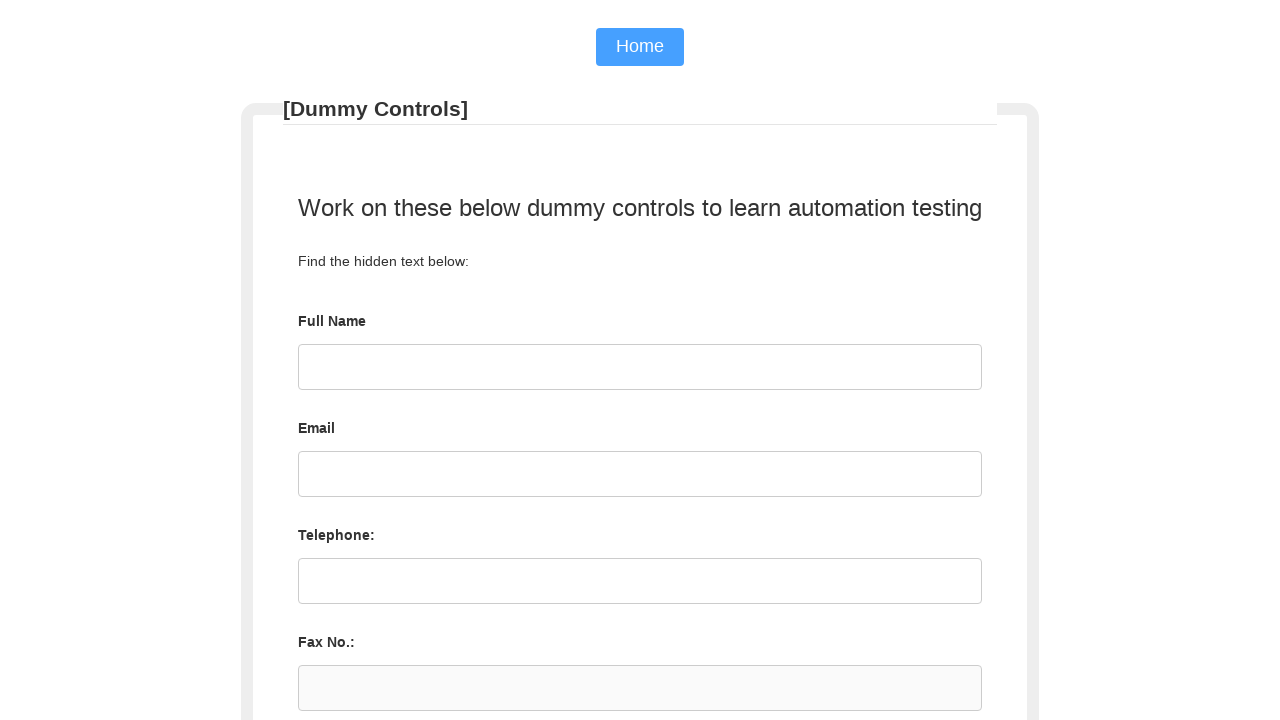

Waited for page to load (domcontentloaded)
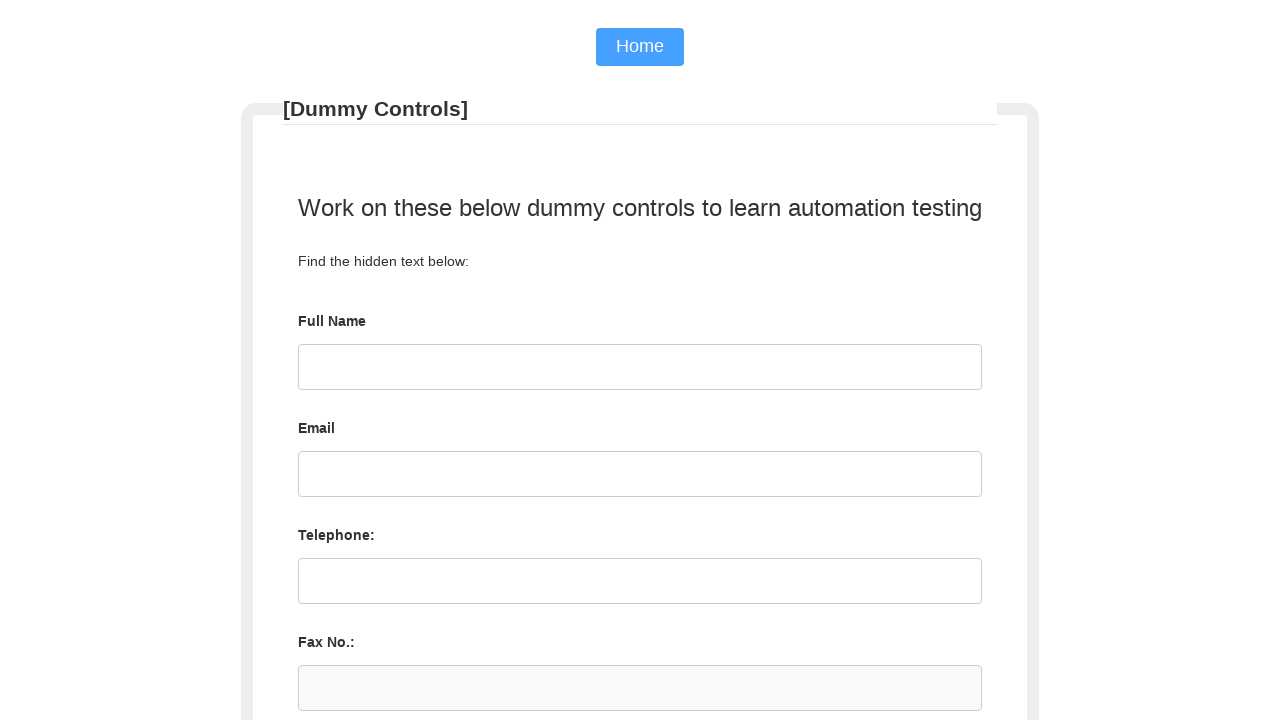

Located home button element
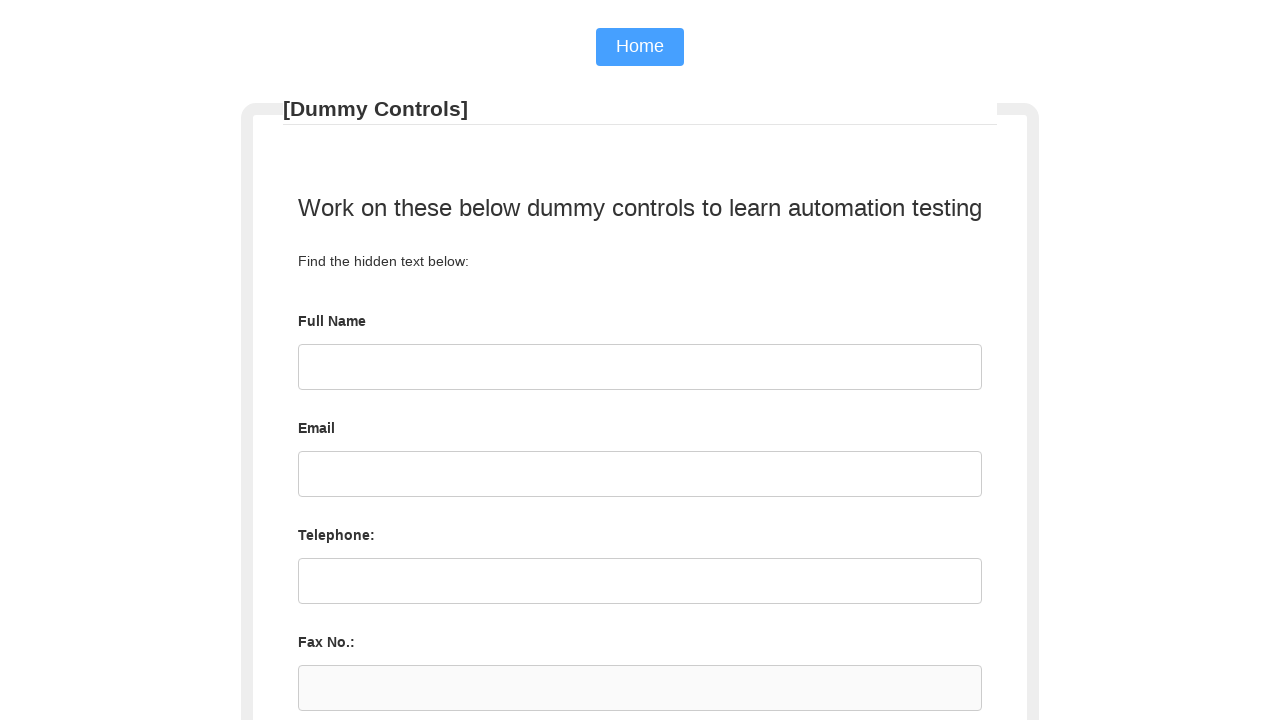

Retrieved home button value attribute: 'Home'
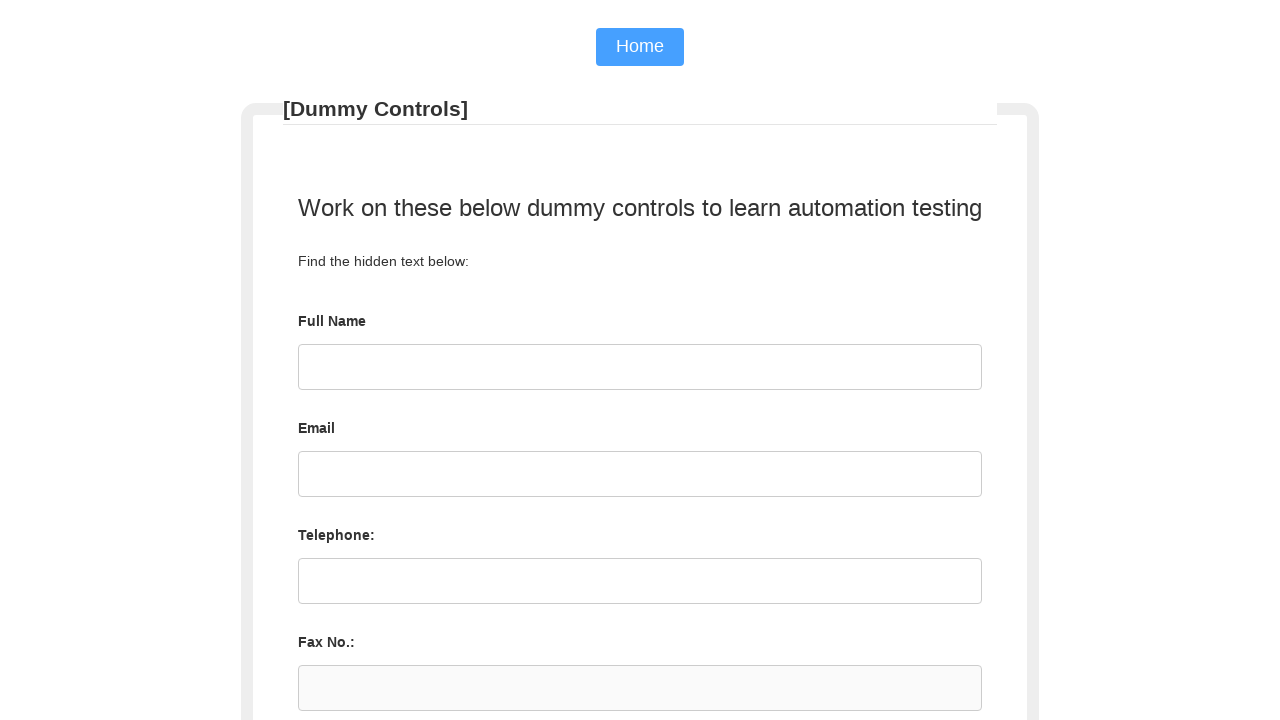

Verified home button value equals 'Home'
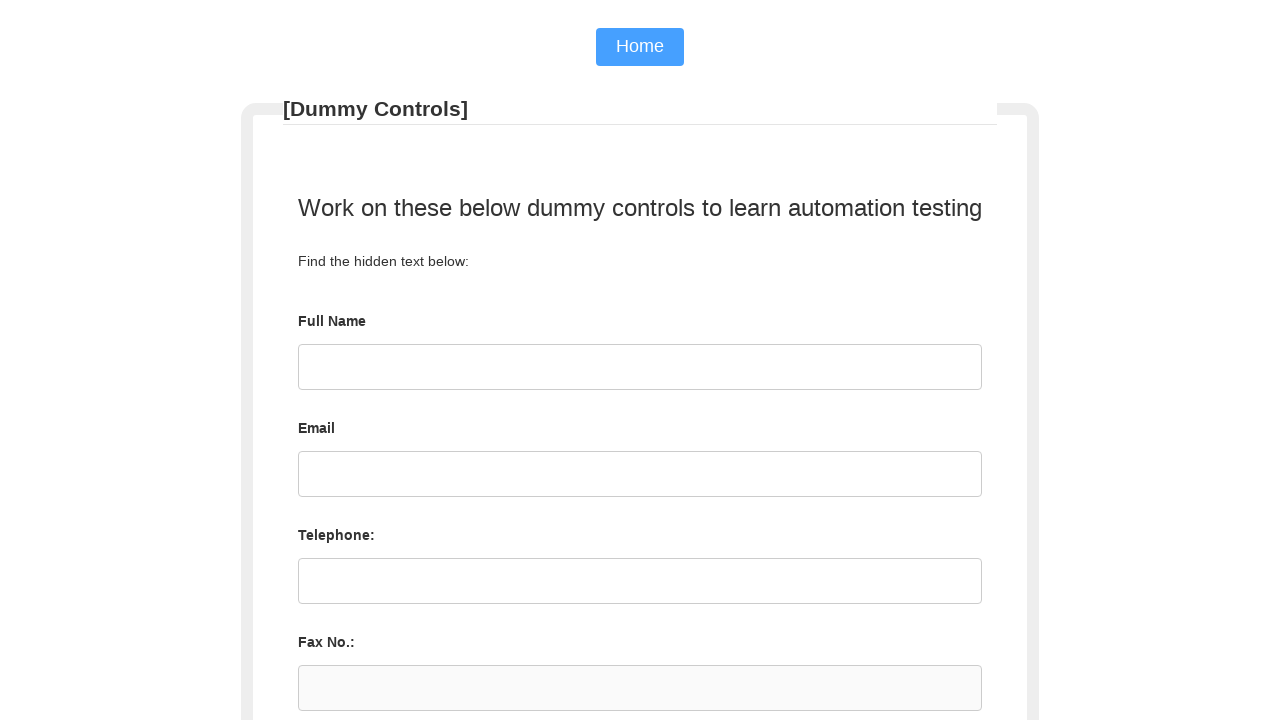

Clicked home button to navigate at (640, 47) on input[name='home']
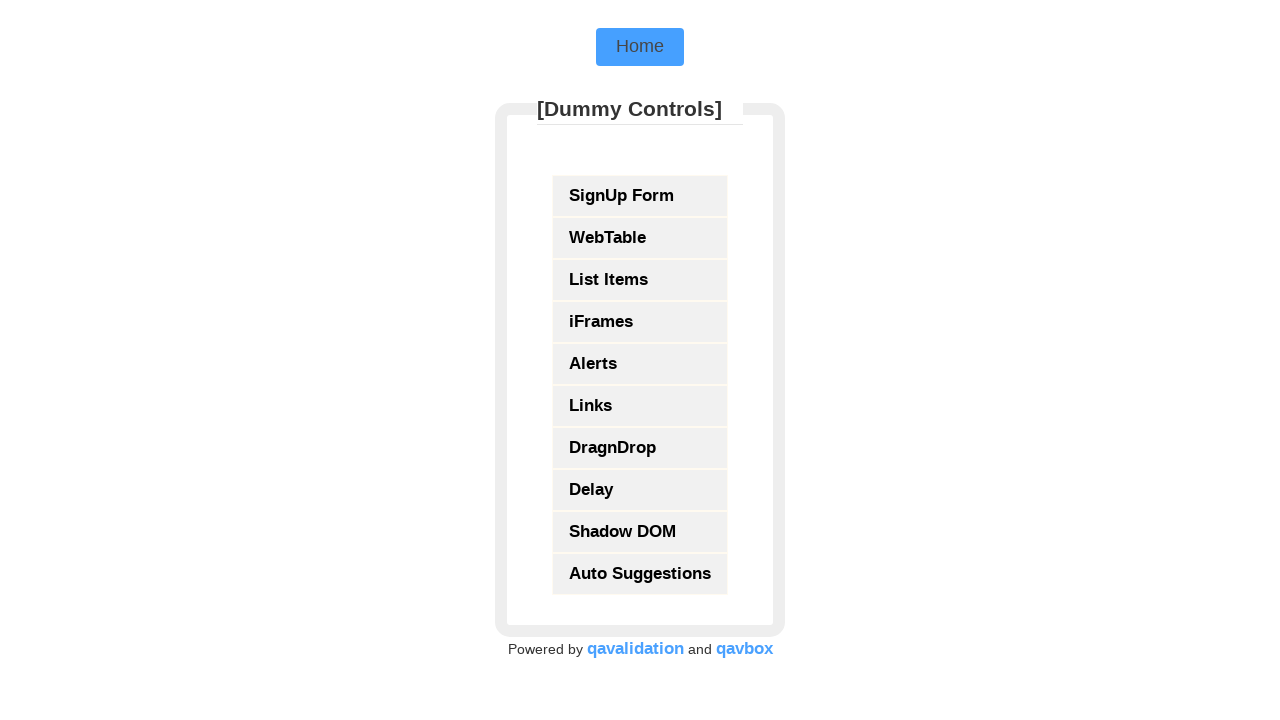

Waited for page navigation to complete (domcontentloaded)
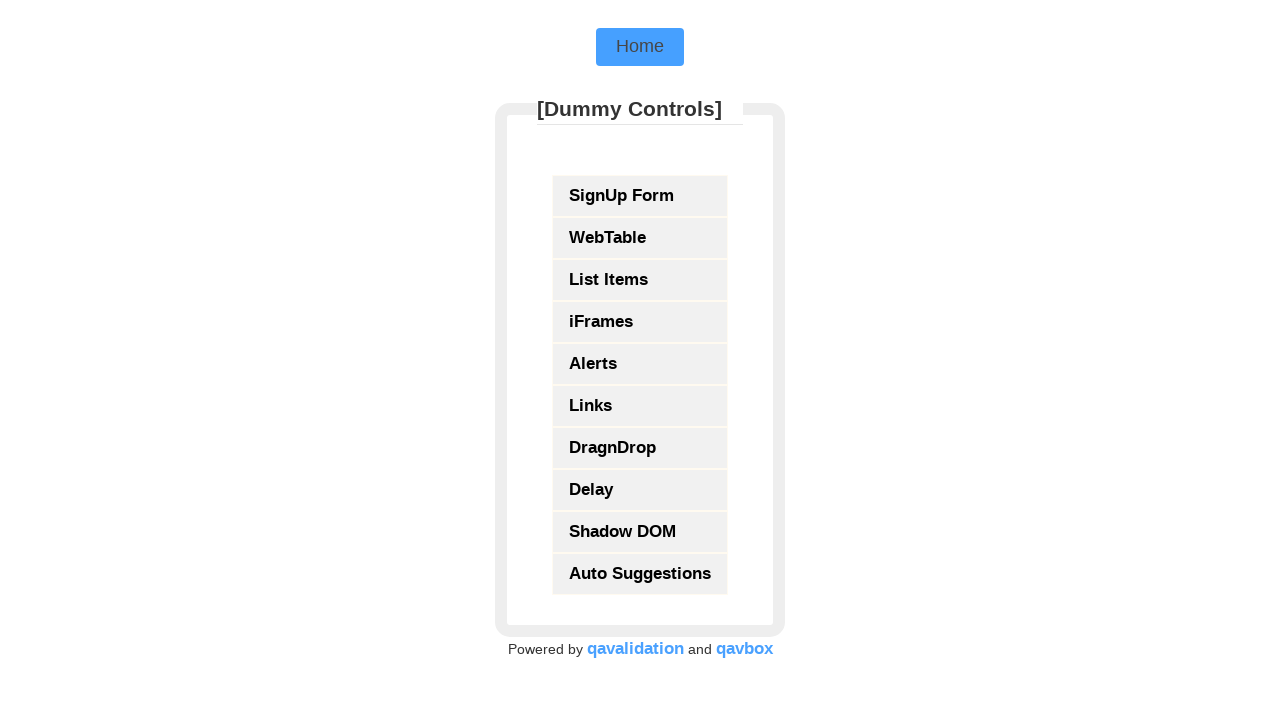

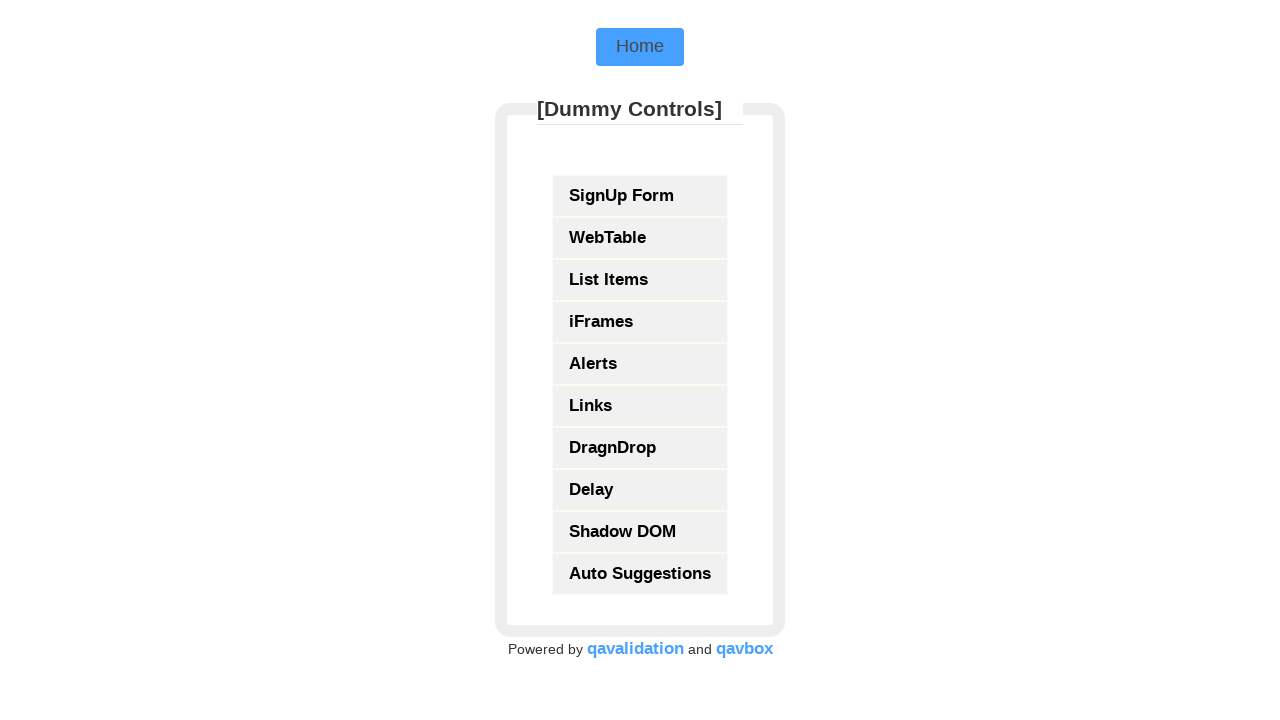